Tests drag and drop functionality by moving elements to different target positions on a gestures practice page

Starting URL: https://practice-automation.com/gestures/

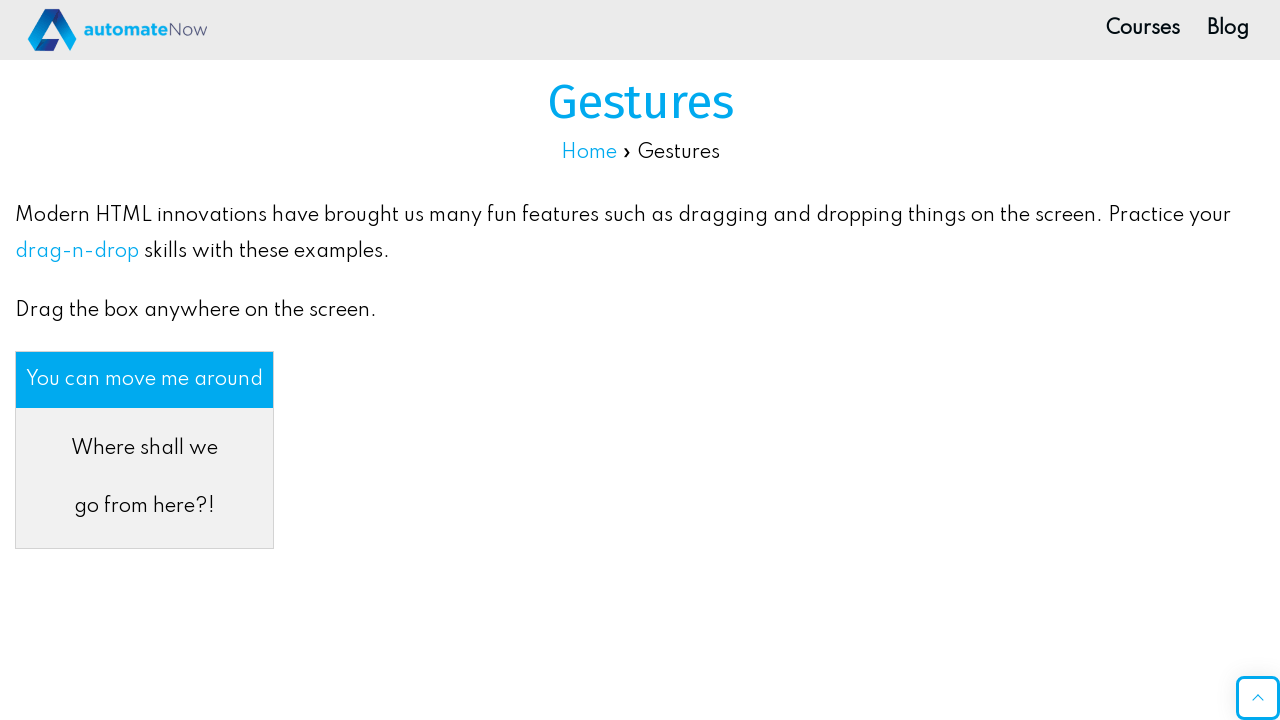

Located draggable element with id 'moveMeHeader'
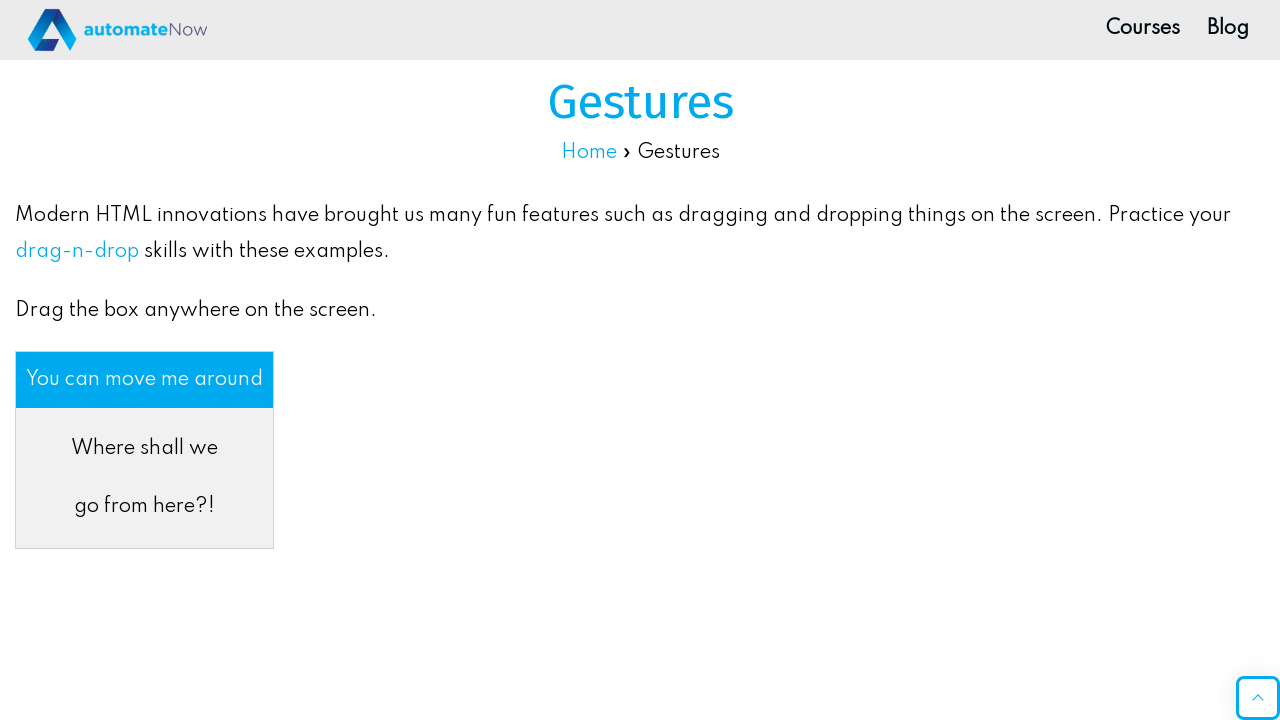

Located first target element
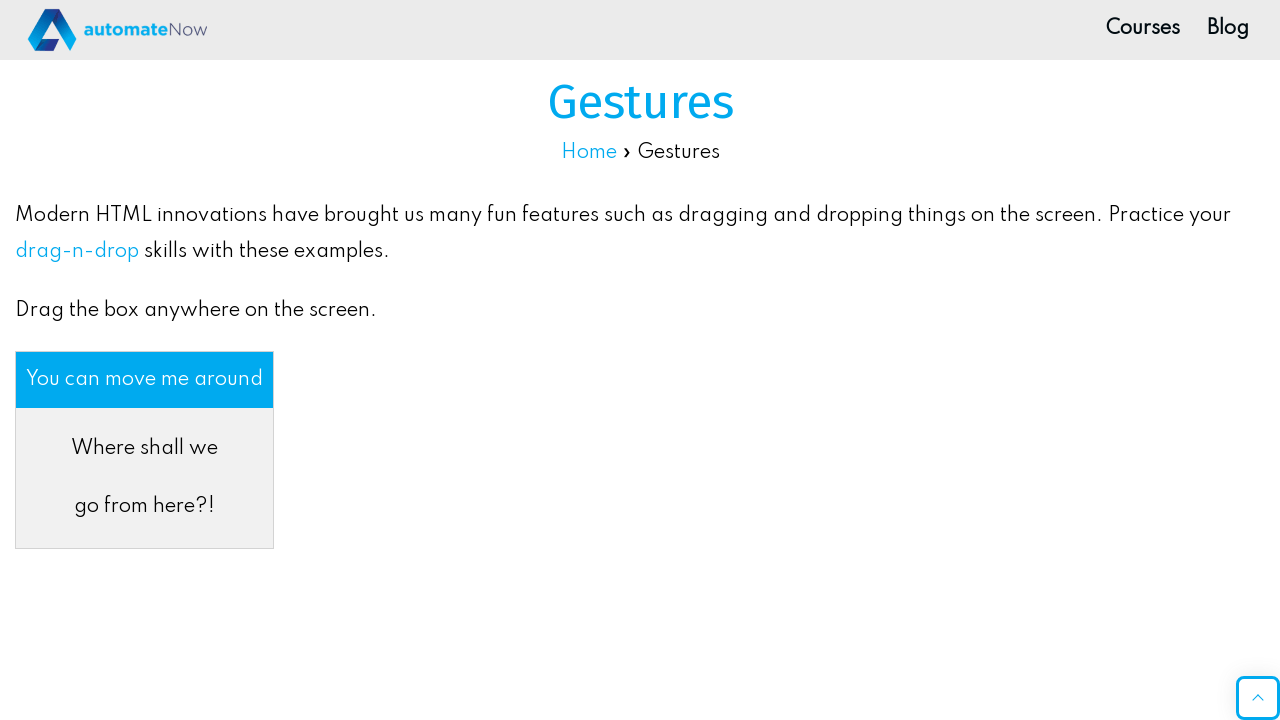

Dragged element to first target position at (640, 520)
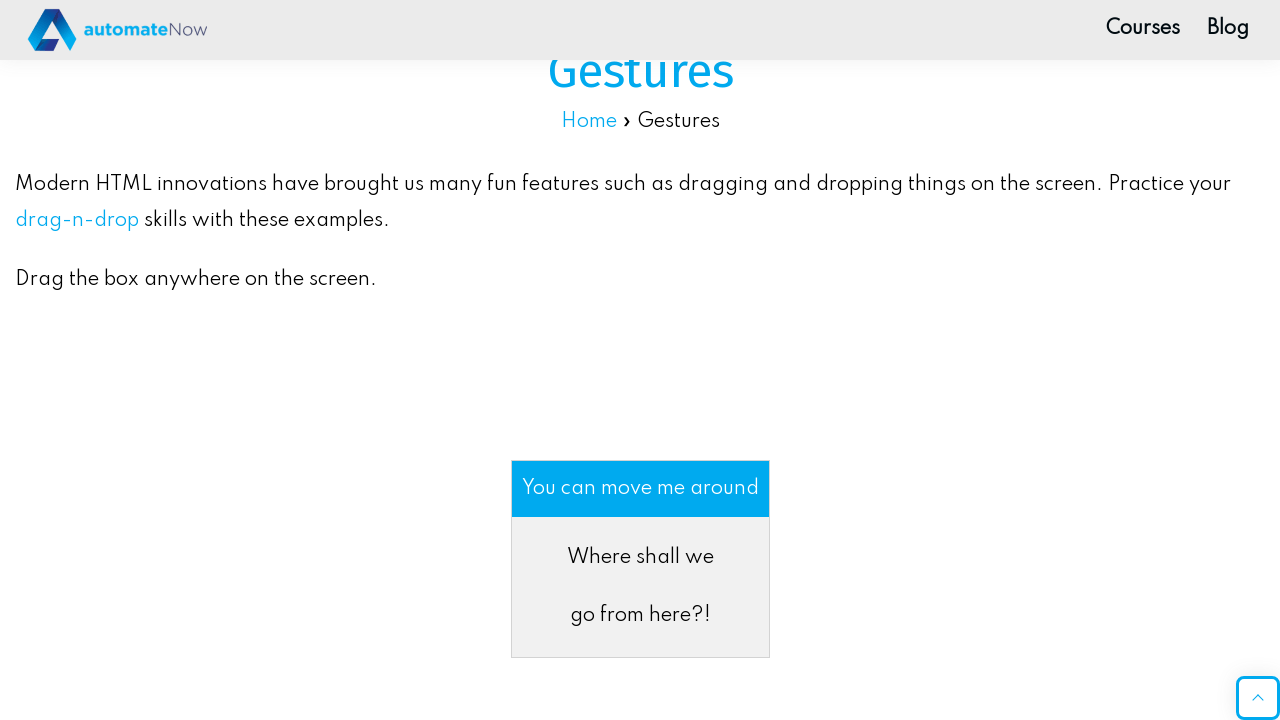

Located second target element
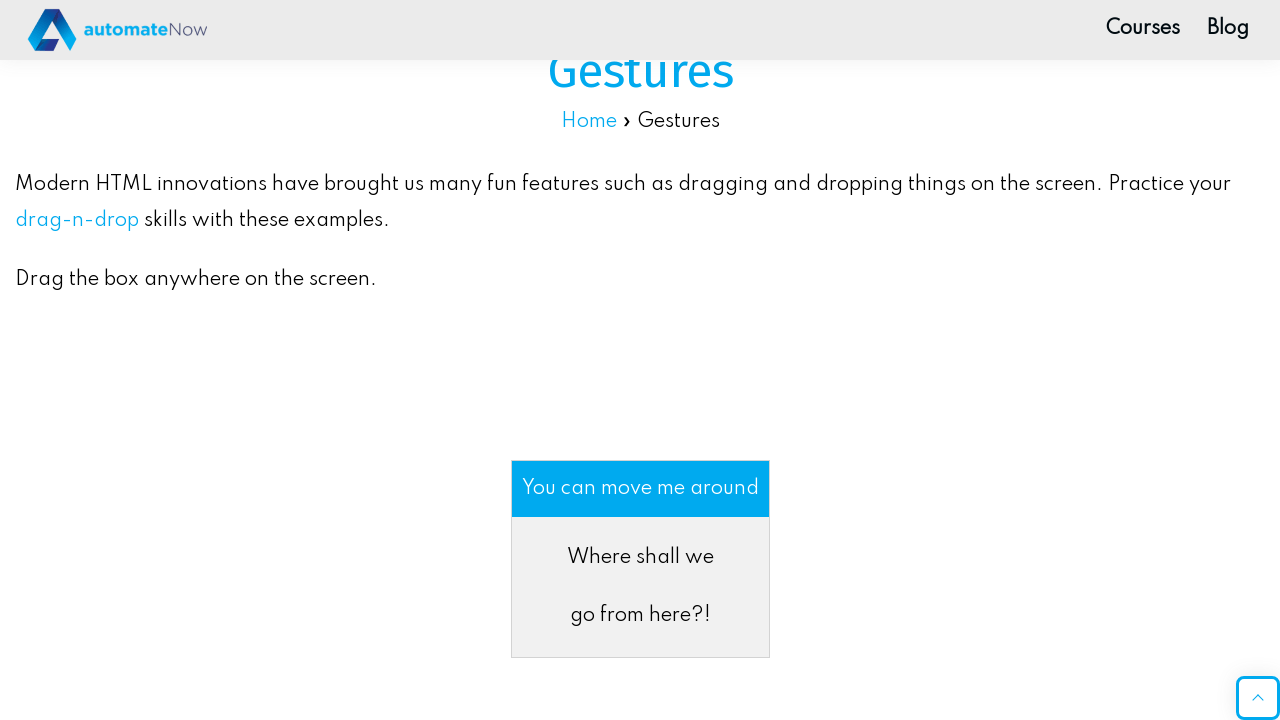

Dragged element to second target position at (640, 558)
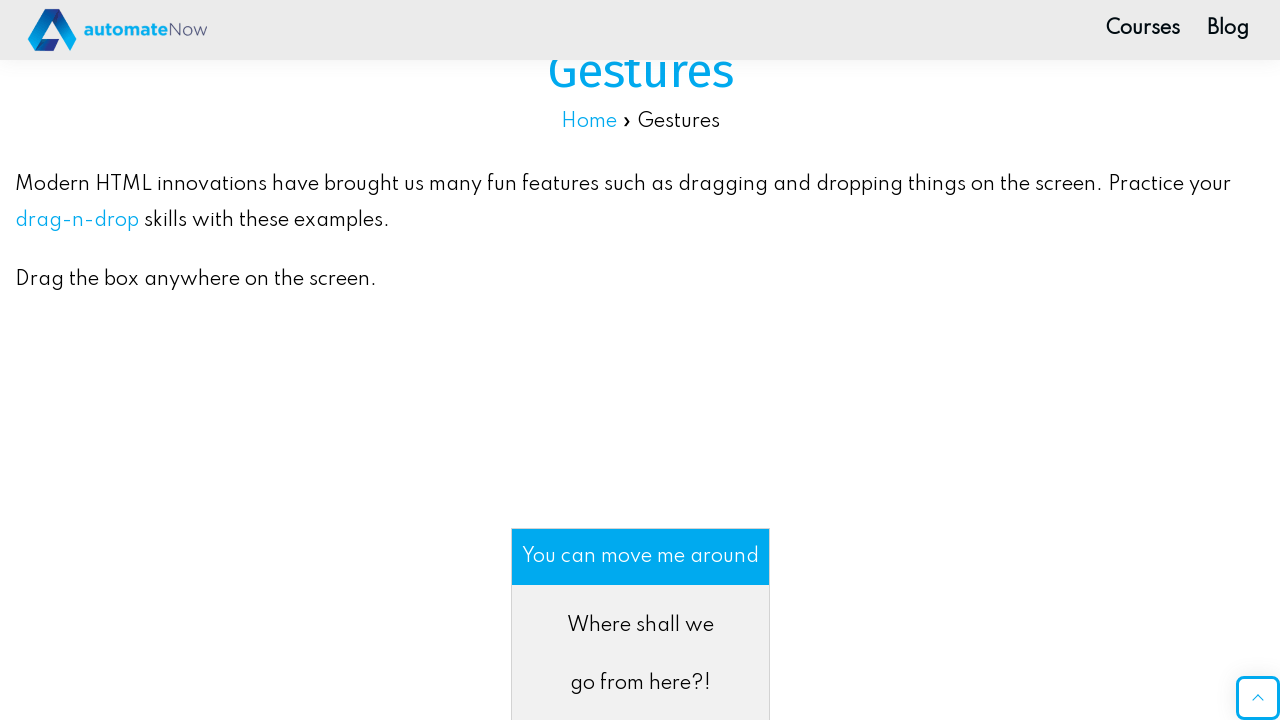

Located third target element
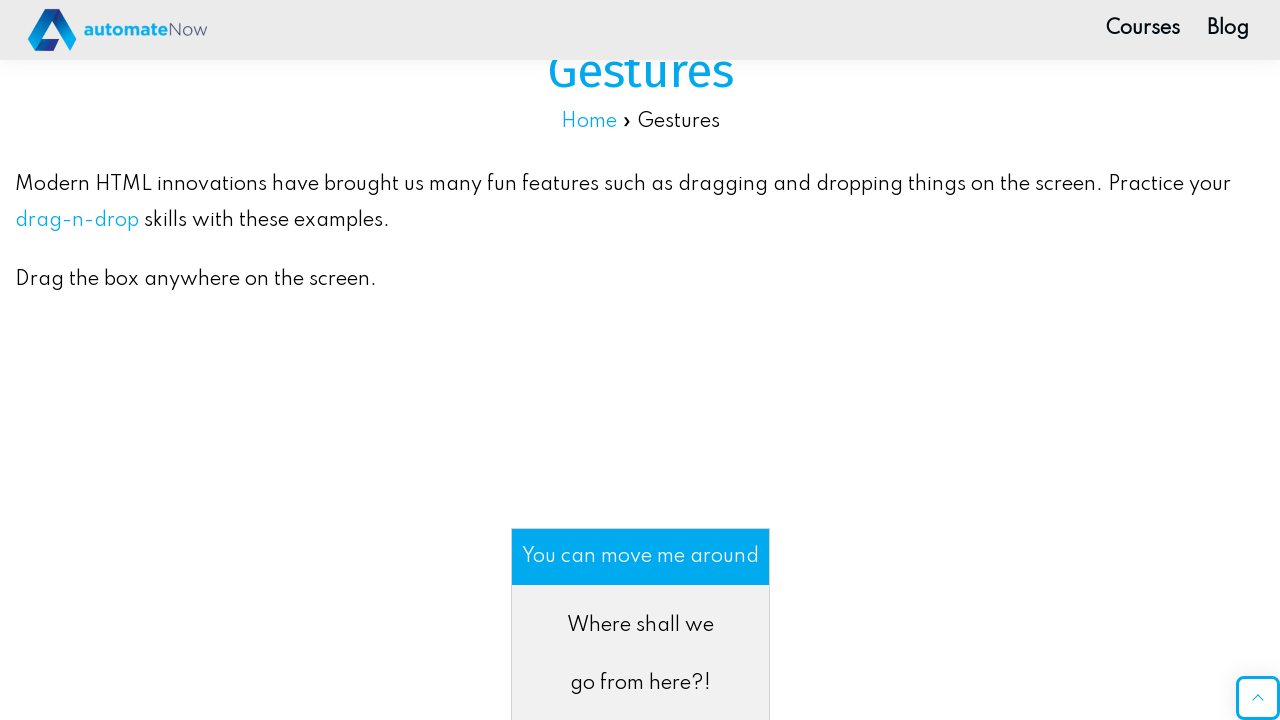

Dragged element back to third target position at (640, 520)
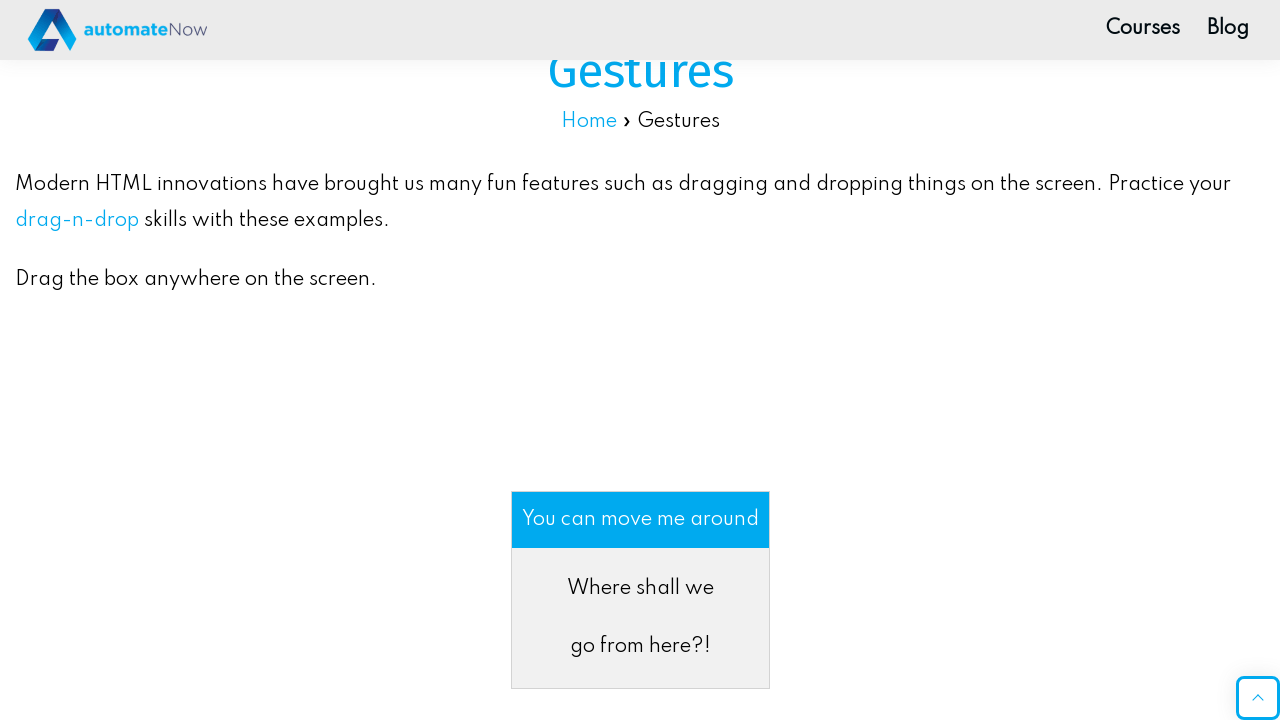

Located fourth target element
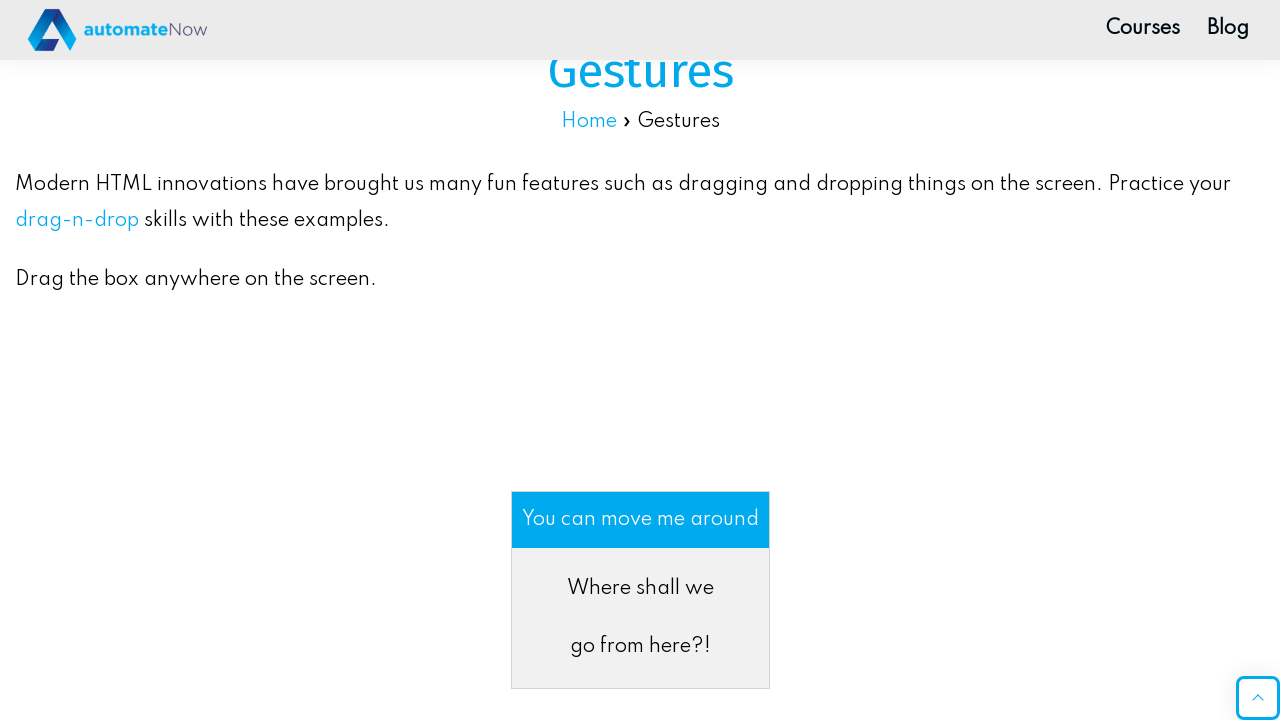

Dragged element to fourth and final target position at (640, 203)
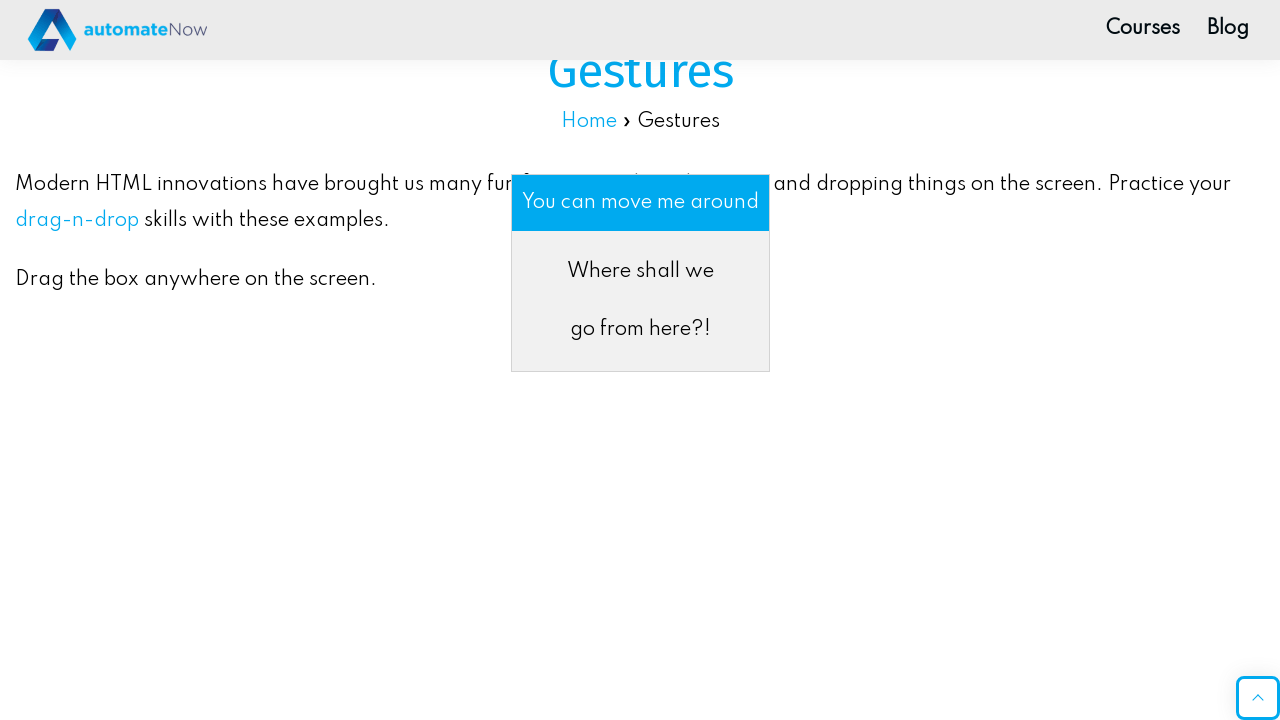

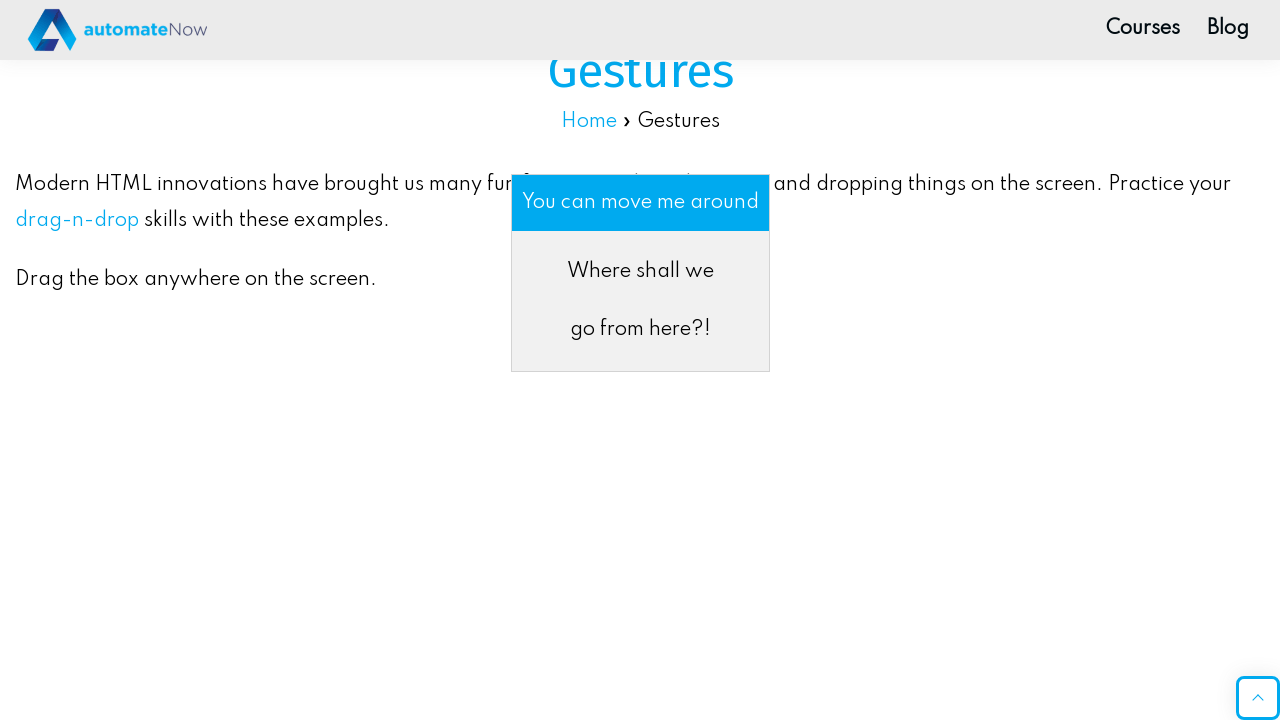